Fills out a registration form with username, email, phone, gender selection, radio buttons, checkboxes, multi-select dropdown, and submits the form.

Starting URL: https://skpatro.github.io/demo/signup/

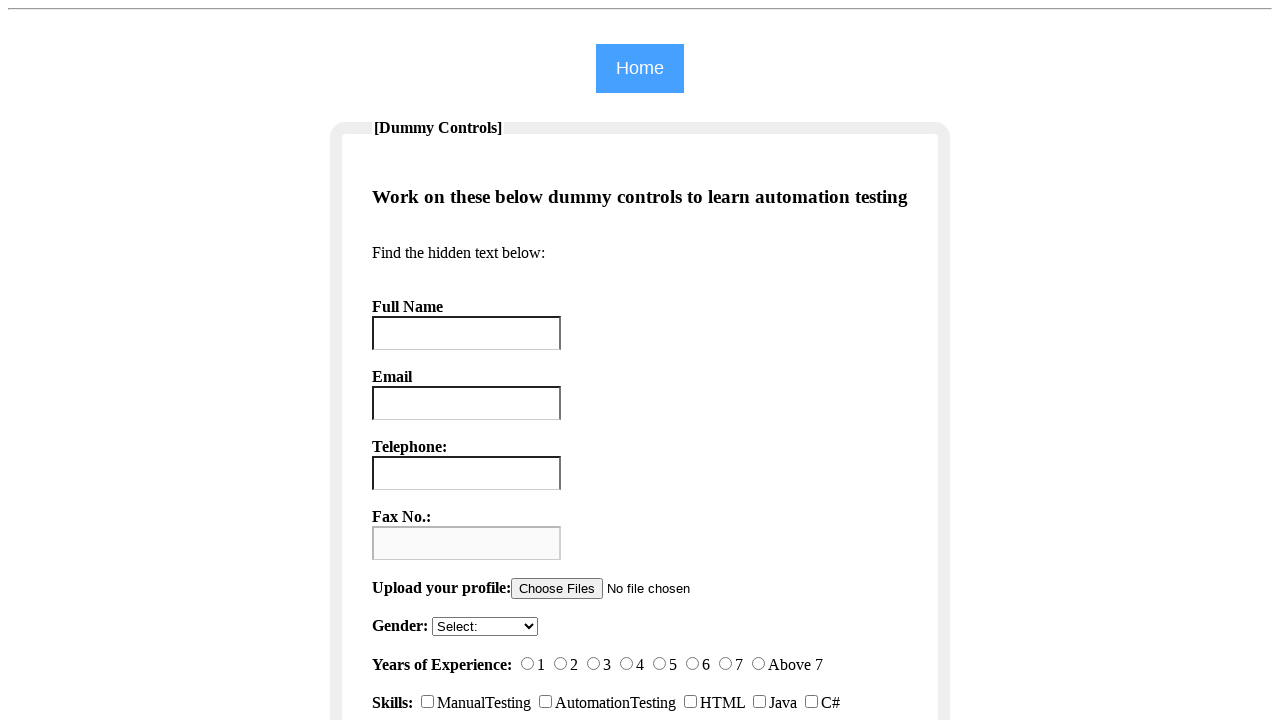

Filled username field with 'Tejkumar' on #username
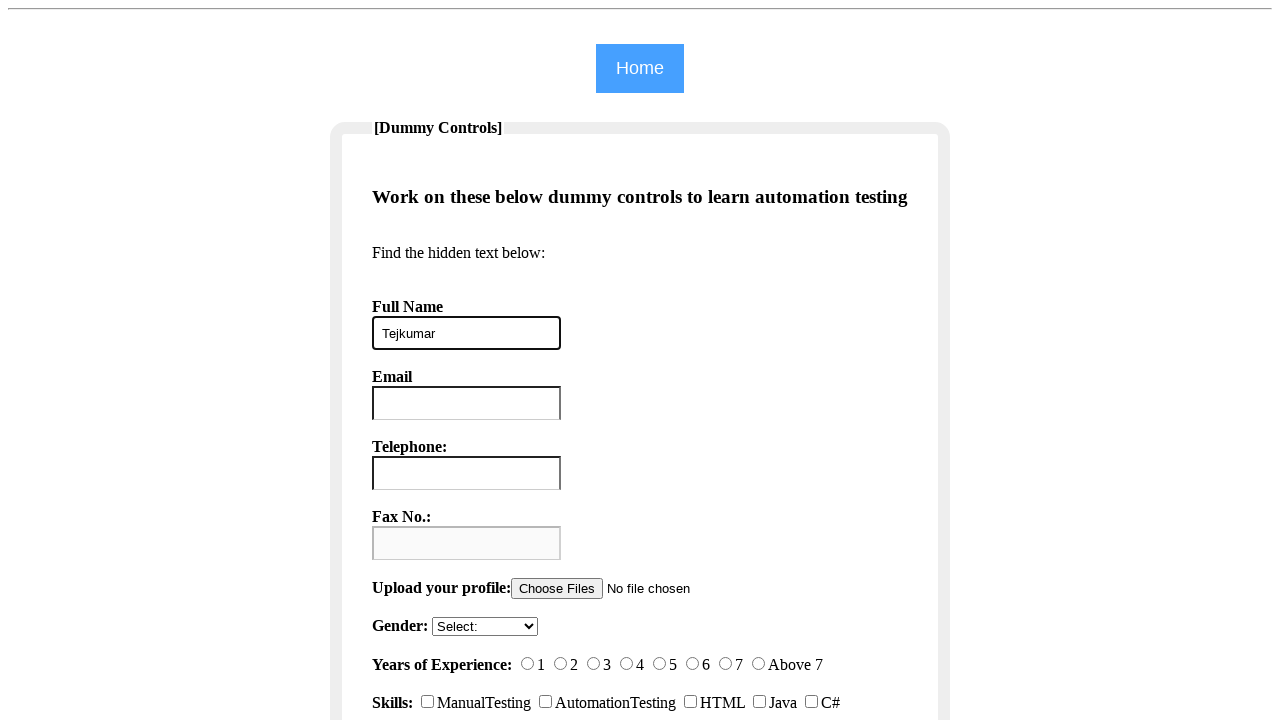

Filled email field with 'tejguddigerekempaiah@gmail.com' on #email
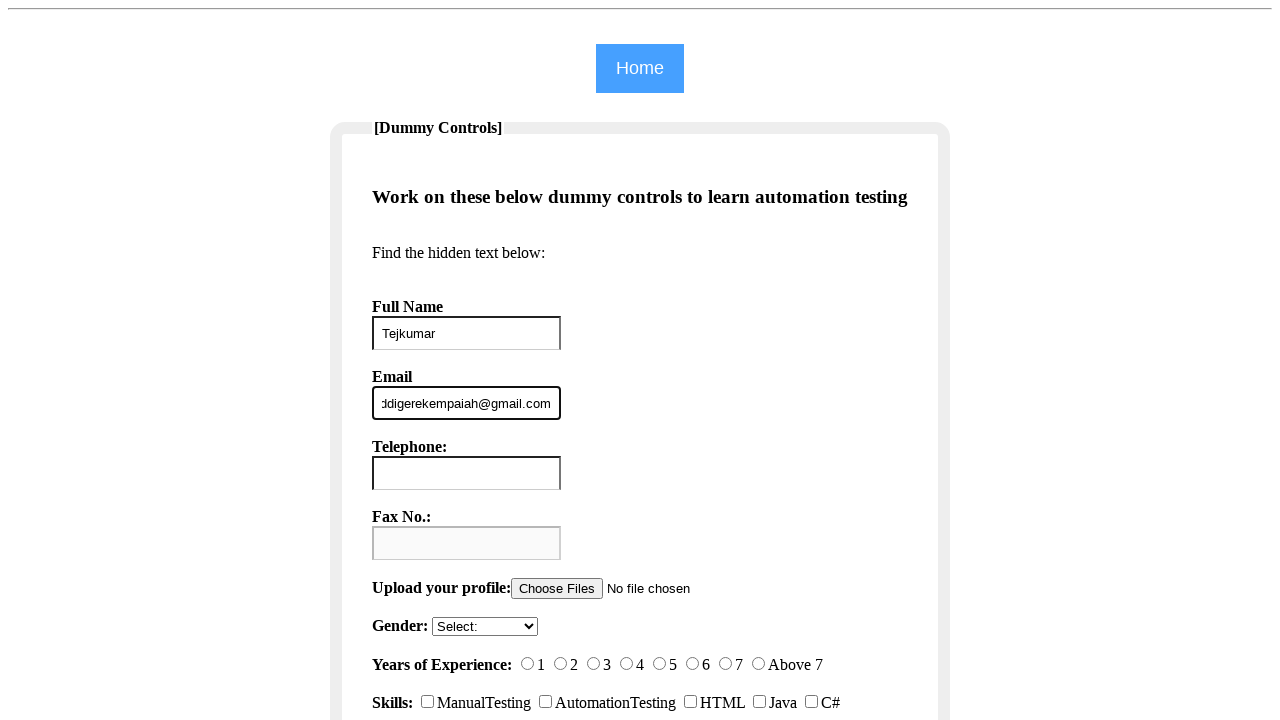

Filled telephone field with '8553314778' on #tel
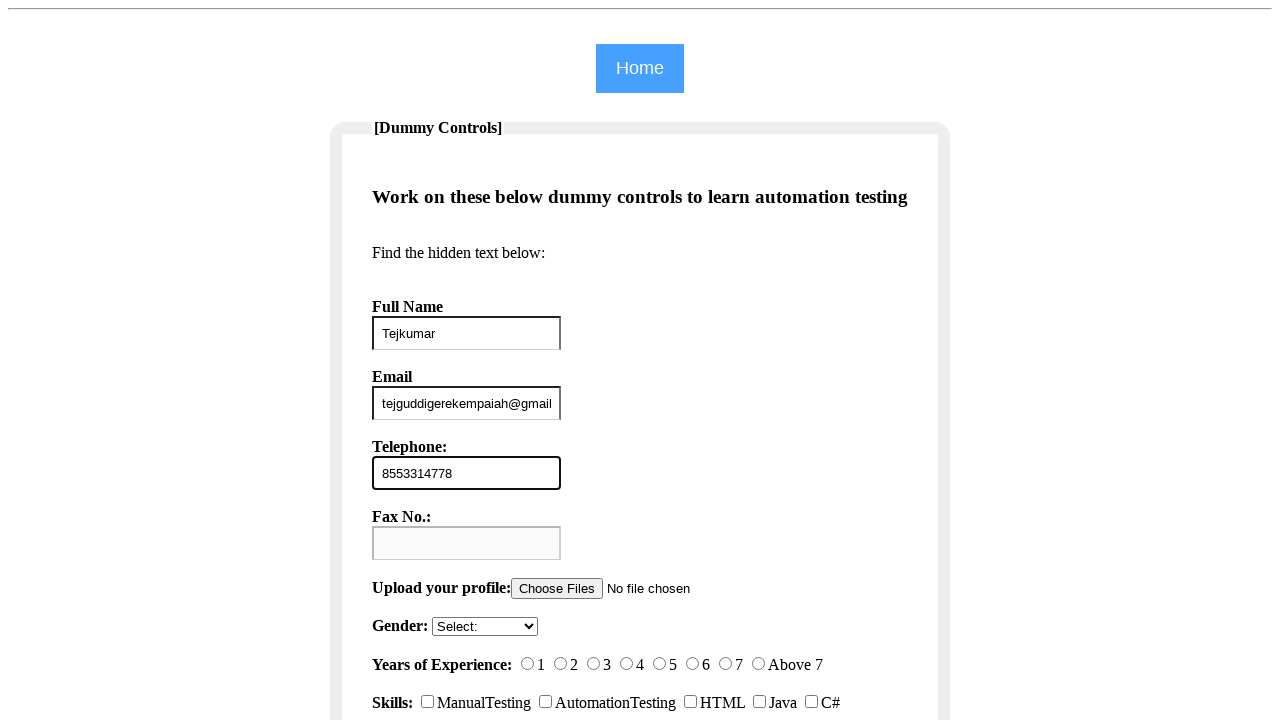

Verified fax field is disabled
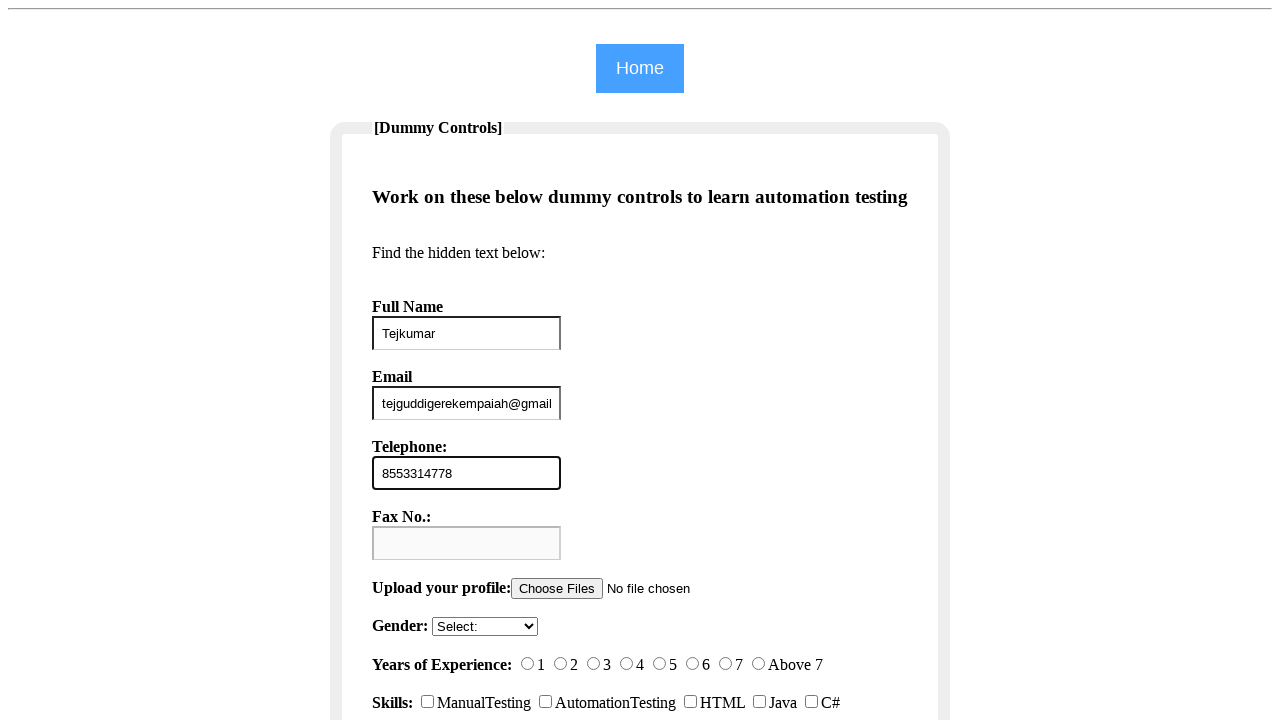

Selected 'Male' from gender dropdown on select[name='sgender']
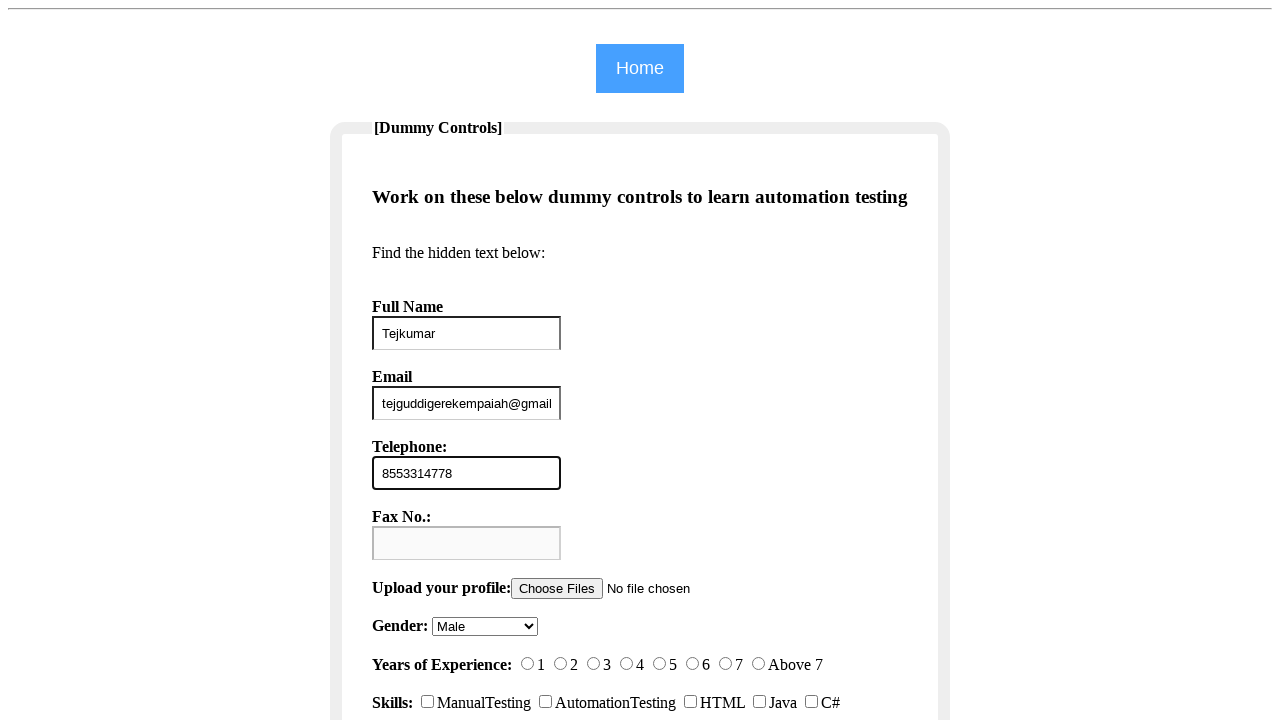

Clicked radio button with value 'six' at (692, 664) on input[value='six']
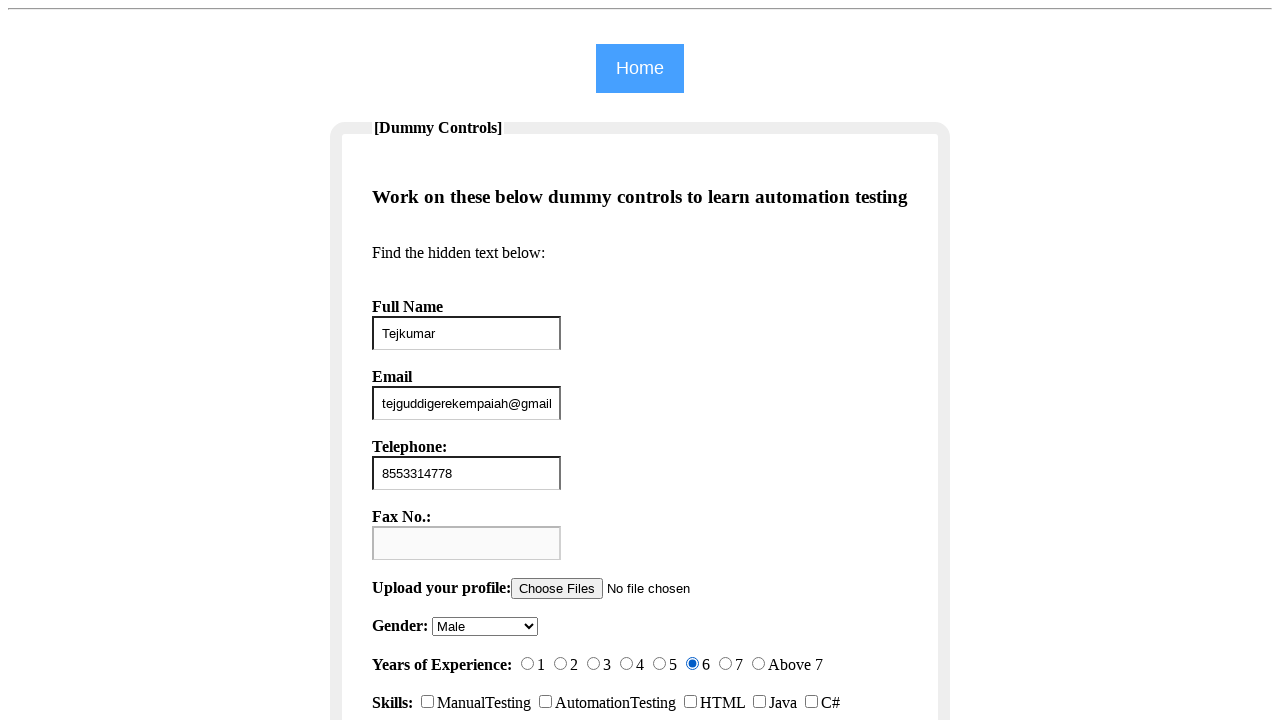

Clicked checkbox for Selenium at (546, 702) on input[value='Selenium']
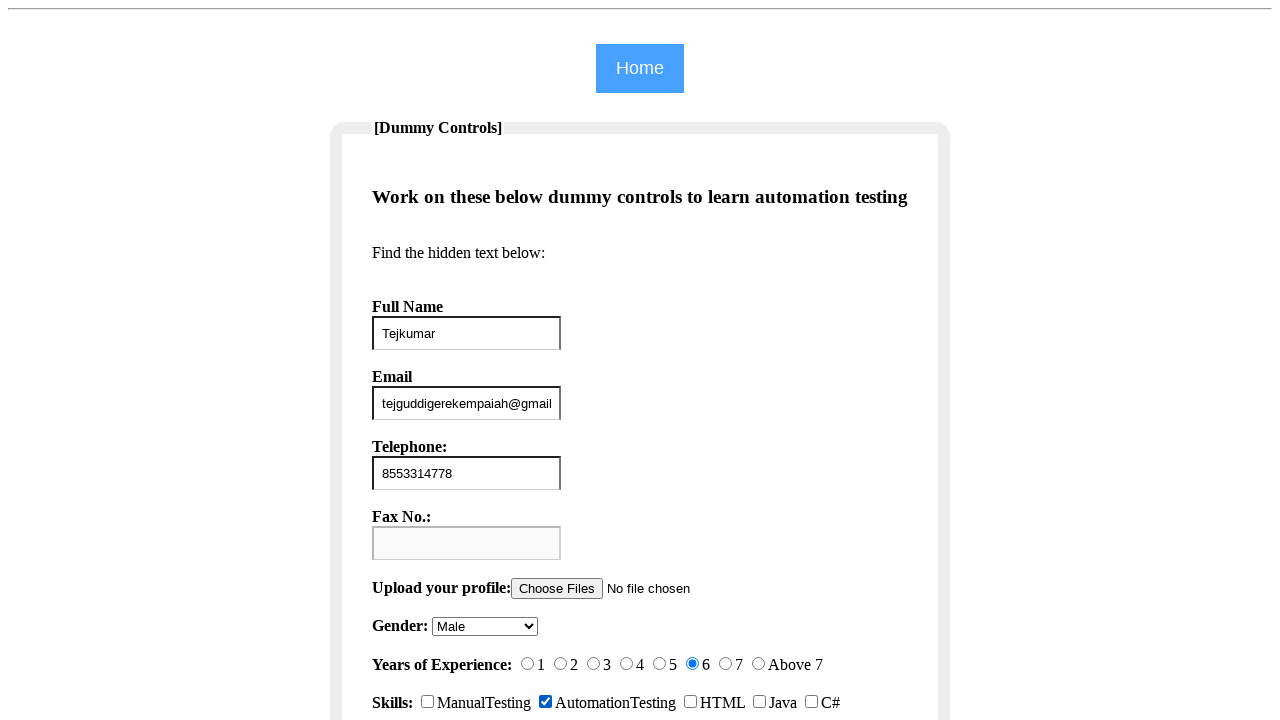

Selected 'QTP' and 'JMeter' from tools dropdown on #tools
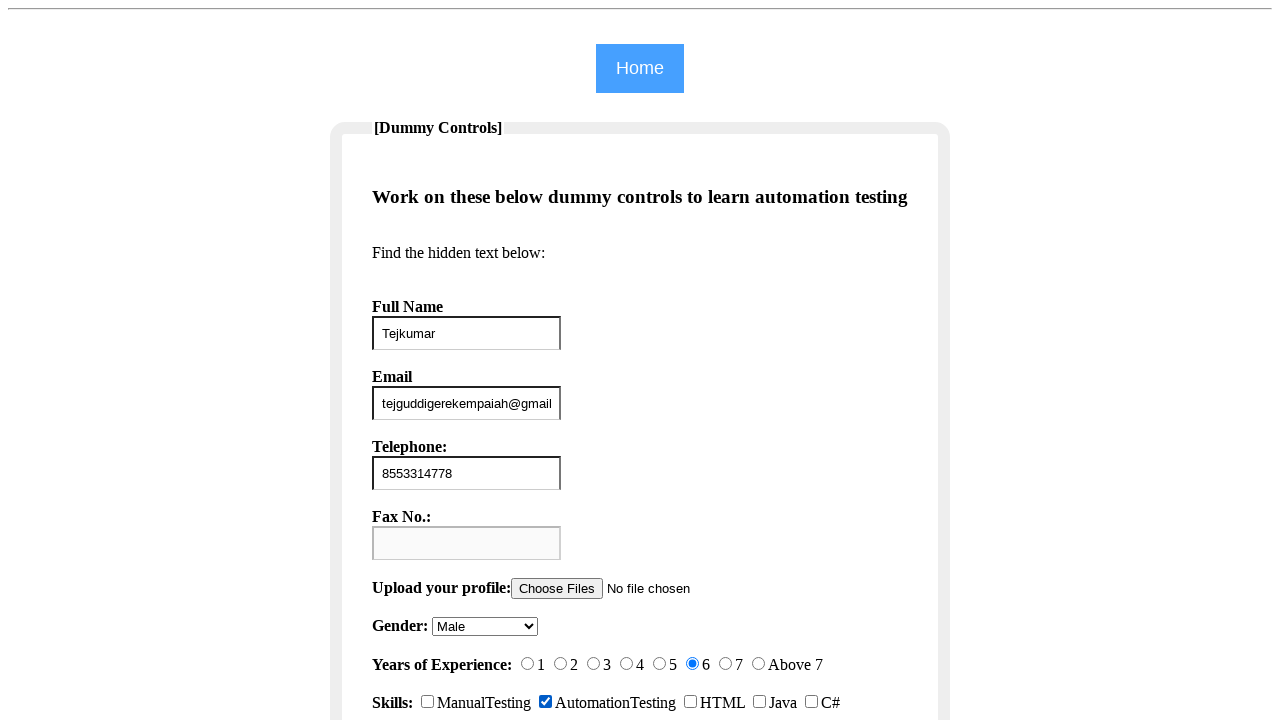

Set up dialog handler to accept alerts
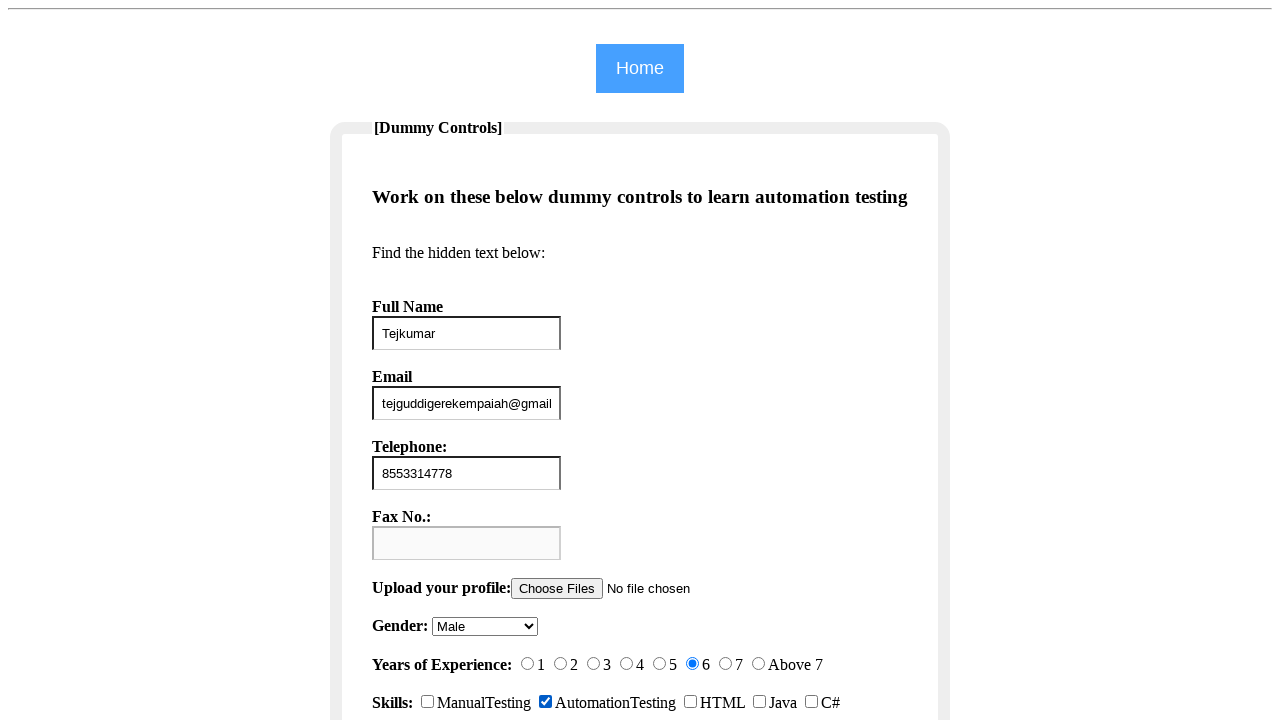

Clicked submit button to submit registration form at (640, 361) on input.btn[type='submit']
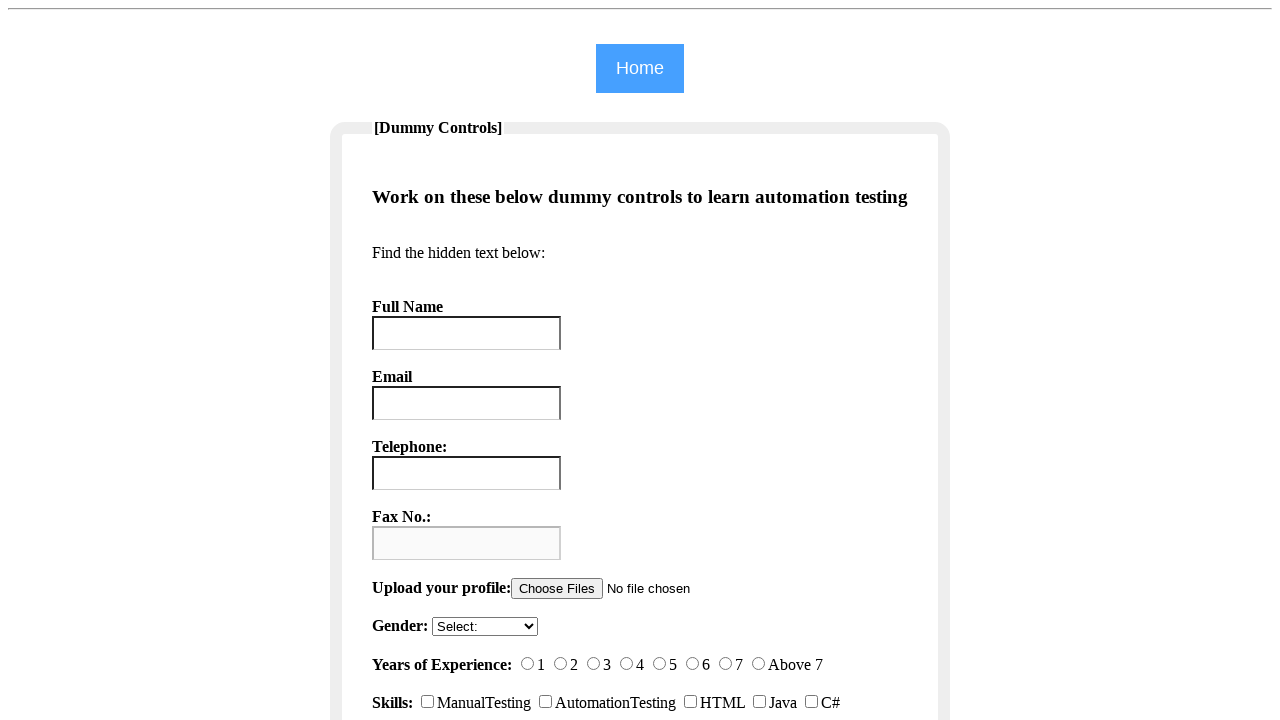

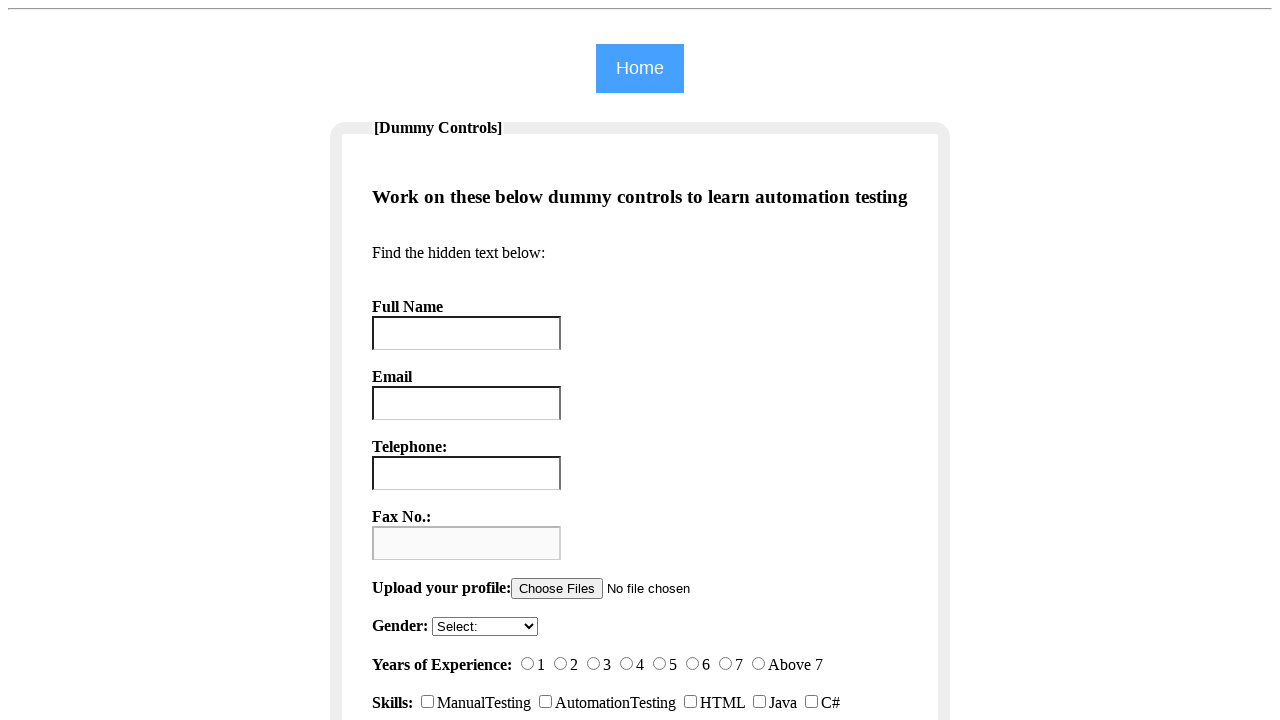